Tests radio button functionality on a practice website by selecting different radio buttons, clicking to select/deselect, and verifying radio button states

Starting URL: https://www.leafground.com/radio.xhtml

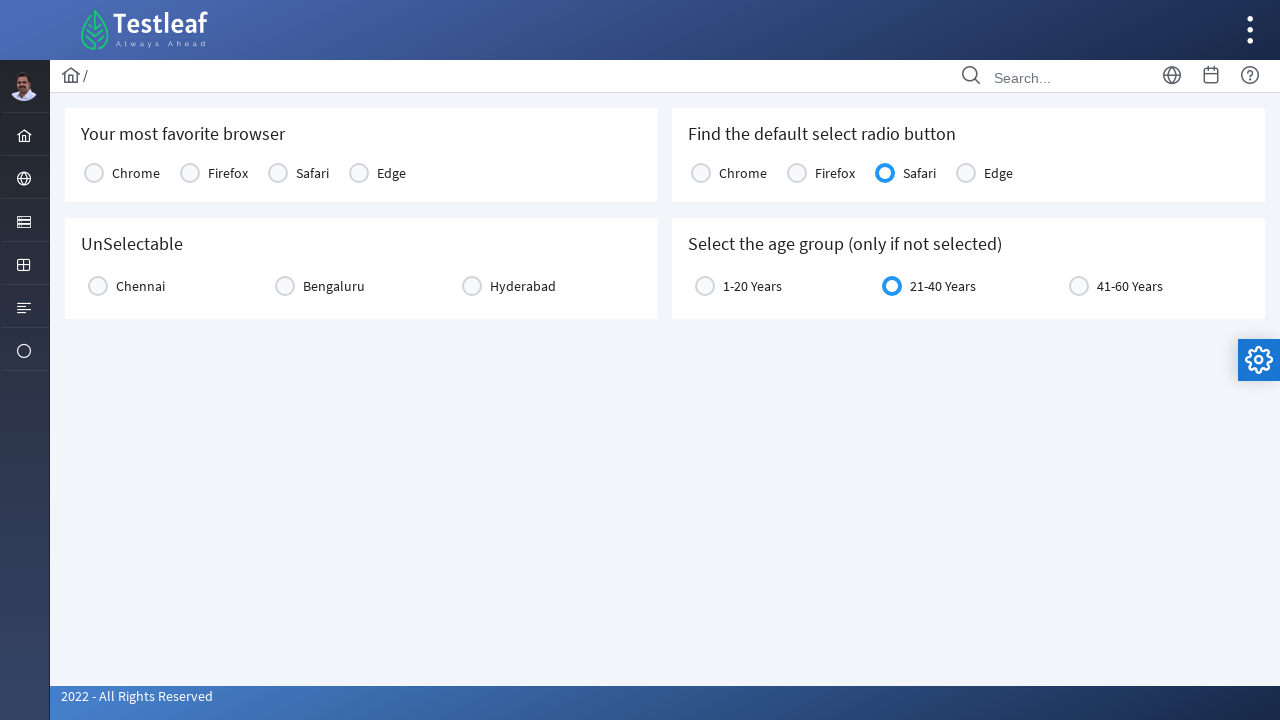

Selected 'Your most favourite browser' radio button (9th radio button) at (94, 173) on (//div[@class='ui-radiobutton-box ui-widget ui-corner-all ui-state-default'])[9]
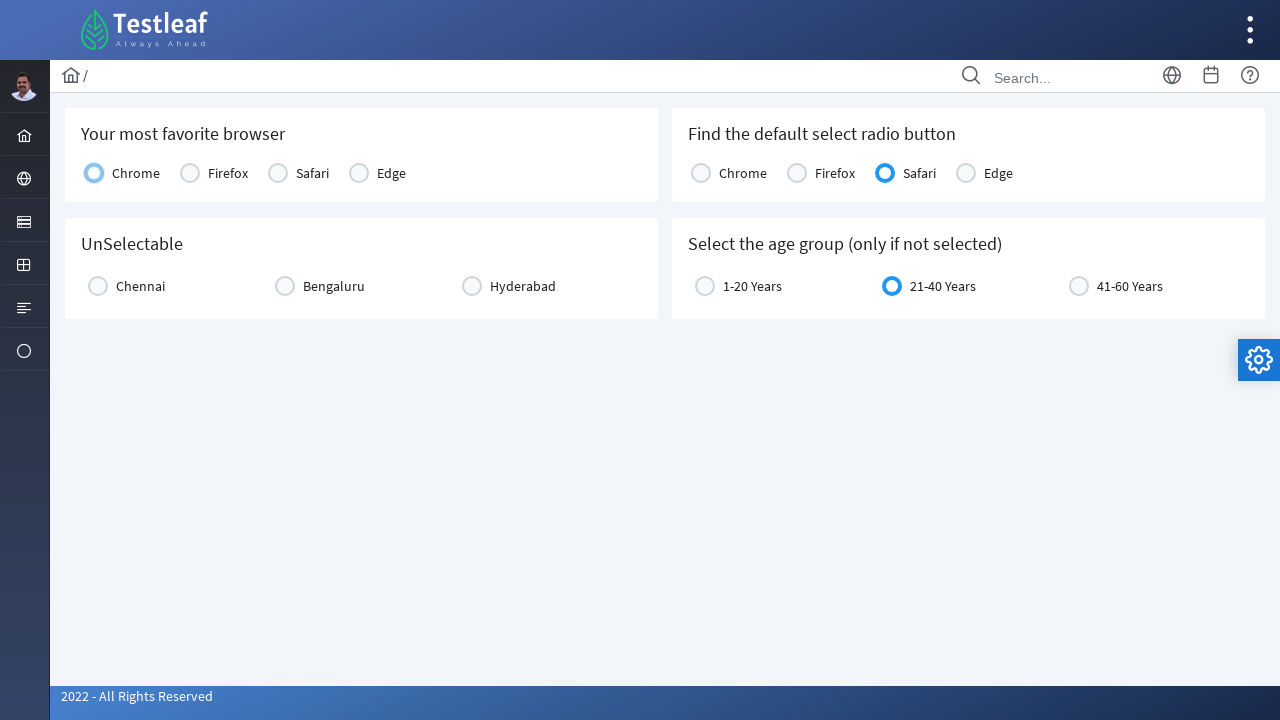

Clicked 12th radio button to select it at (98, 286) on (//div[@class='ui-radiobutton-box ui-widget ui-corner-all ui-state-default'])[12
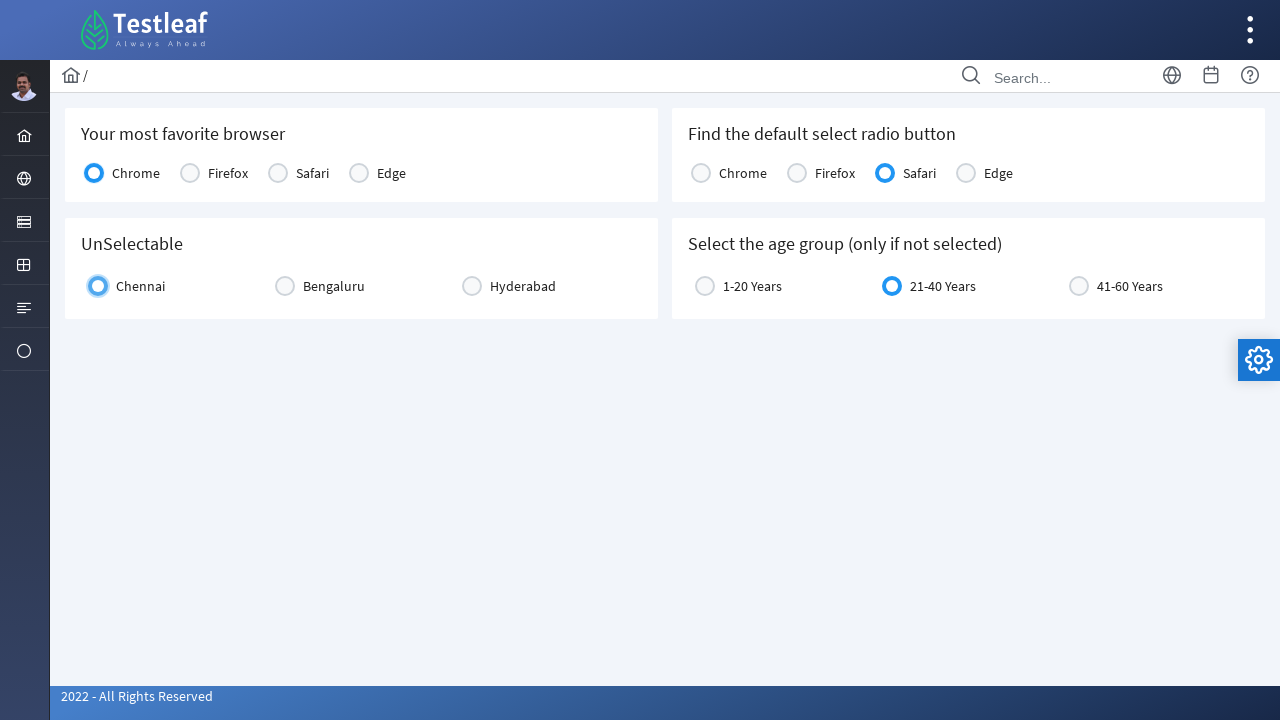

Clicked 12th radio button again to verify toggle behavior at (285, 286) on (//div[@class='ui-radiobutton-box ui-widget ui-corner-all ui-state-default'])[12
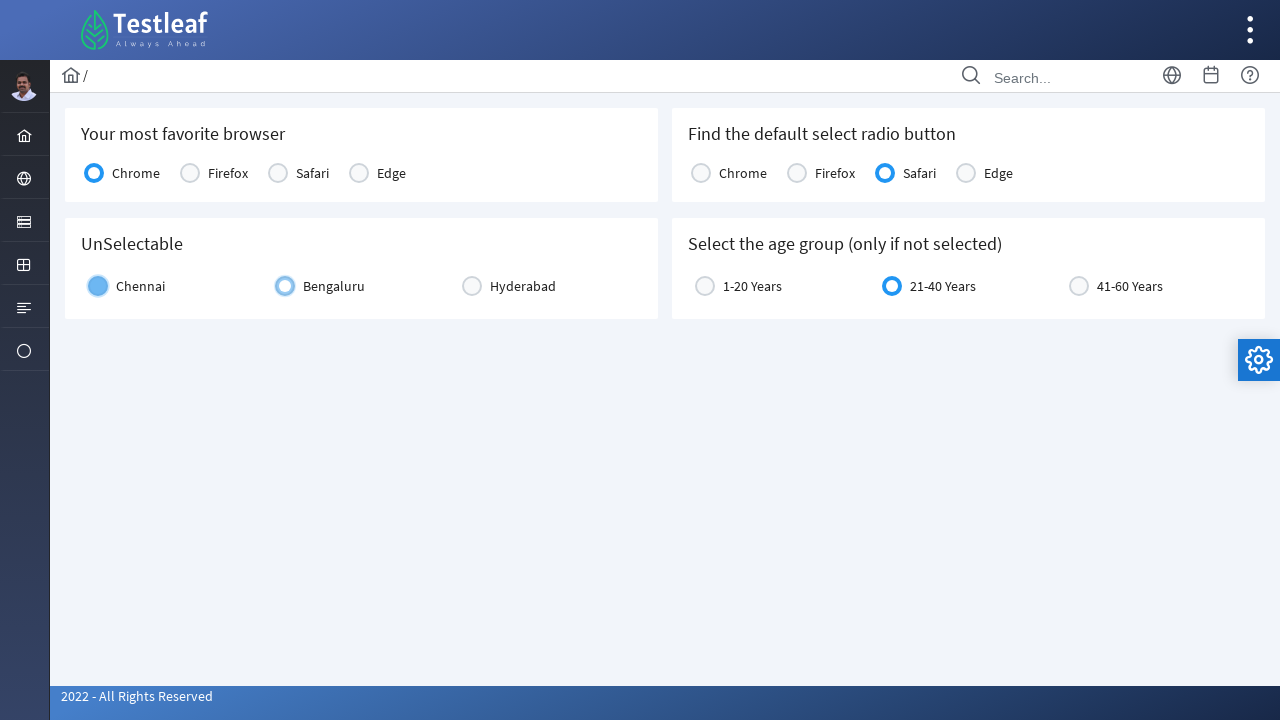

Clicked 4th selected indicator radio button at (885, 173) on (//span[@class='ui-radiobutton-icon ui-icon ui-icon-bullet ui-c'])[4]
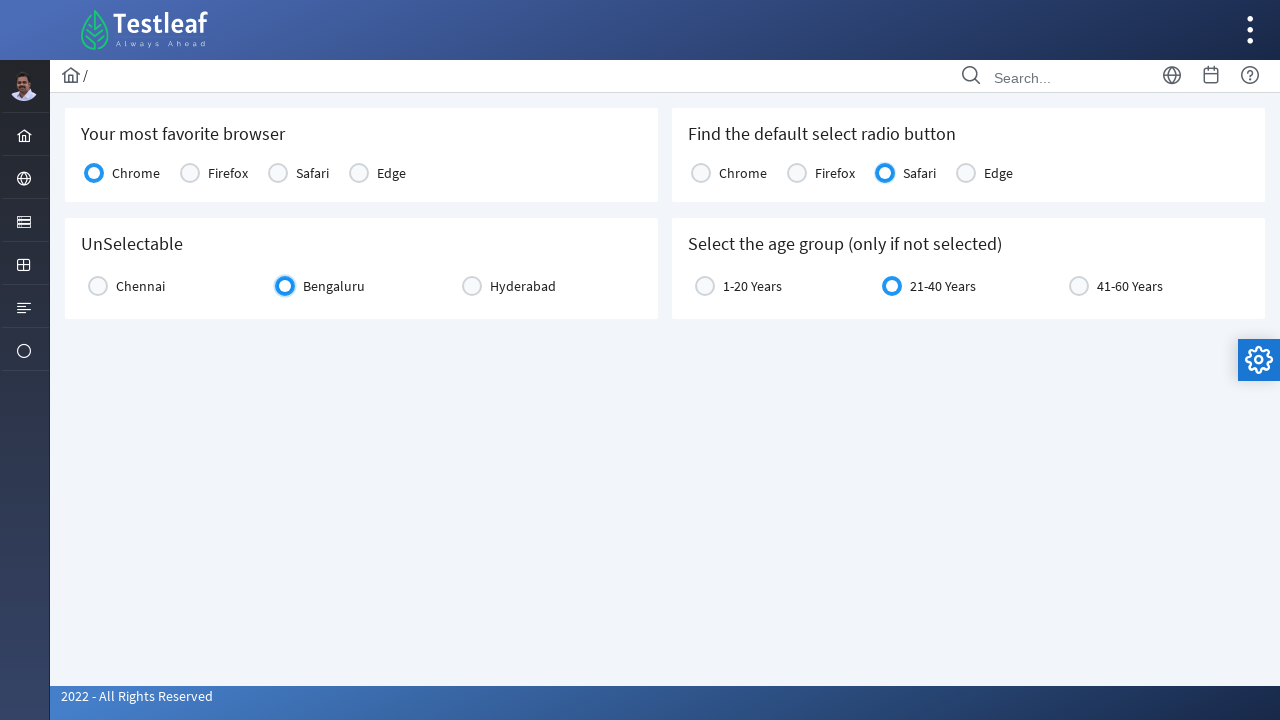

Selected age group '21-40 Years' radio button (5th selected indicator) at (892, 286) on (//span[@class='ui-radiobutton-icon ui-icon ui-icon-bullet ui-c'])[5]
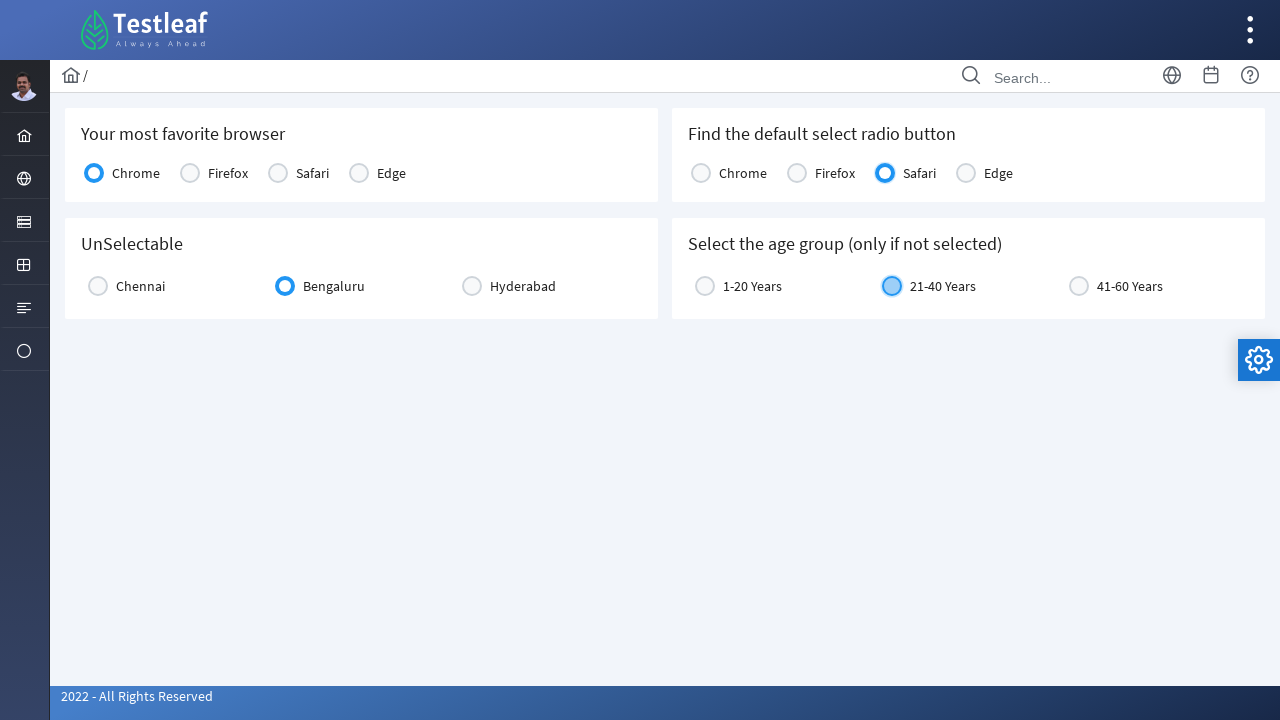

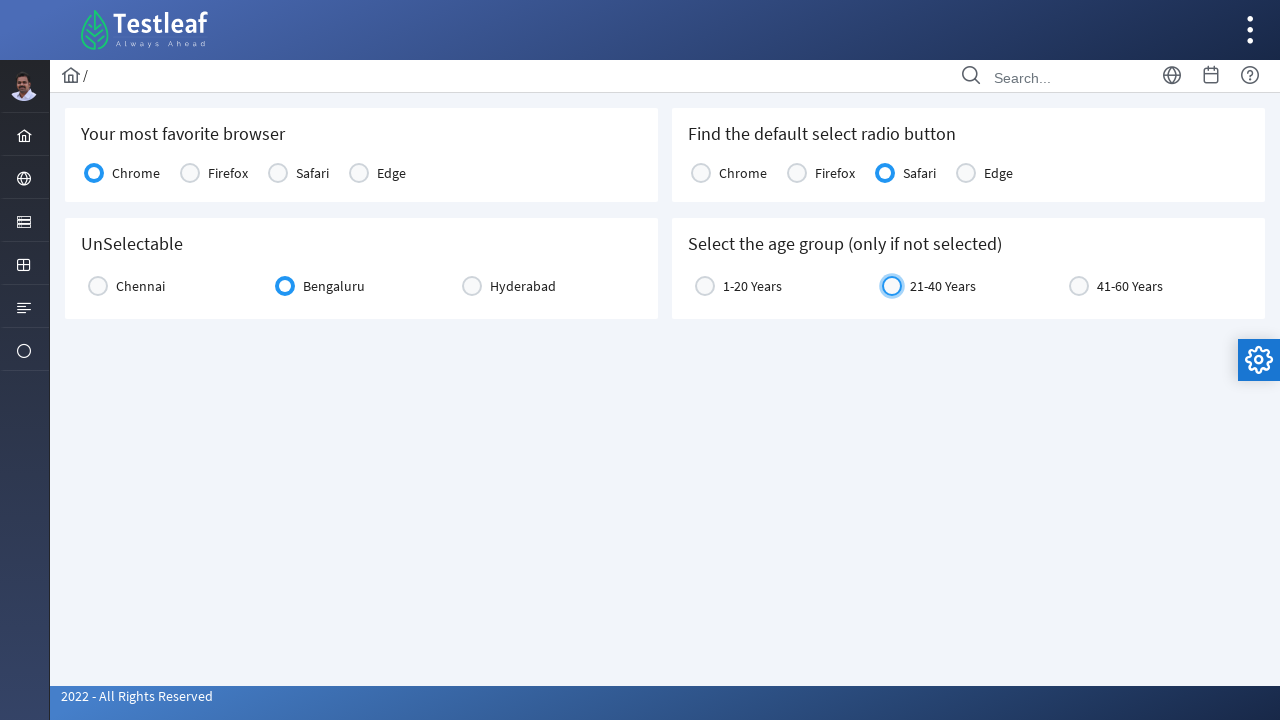